Tests that pressing Escape cancels editing and restores original text

Starting URL: https://demo.playwright.dev/todomvc

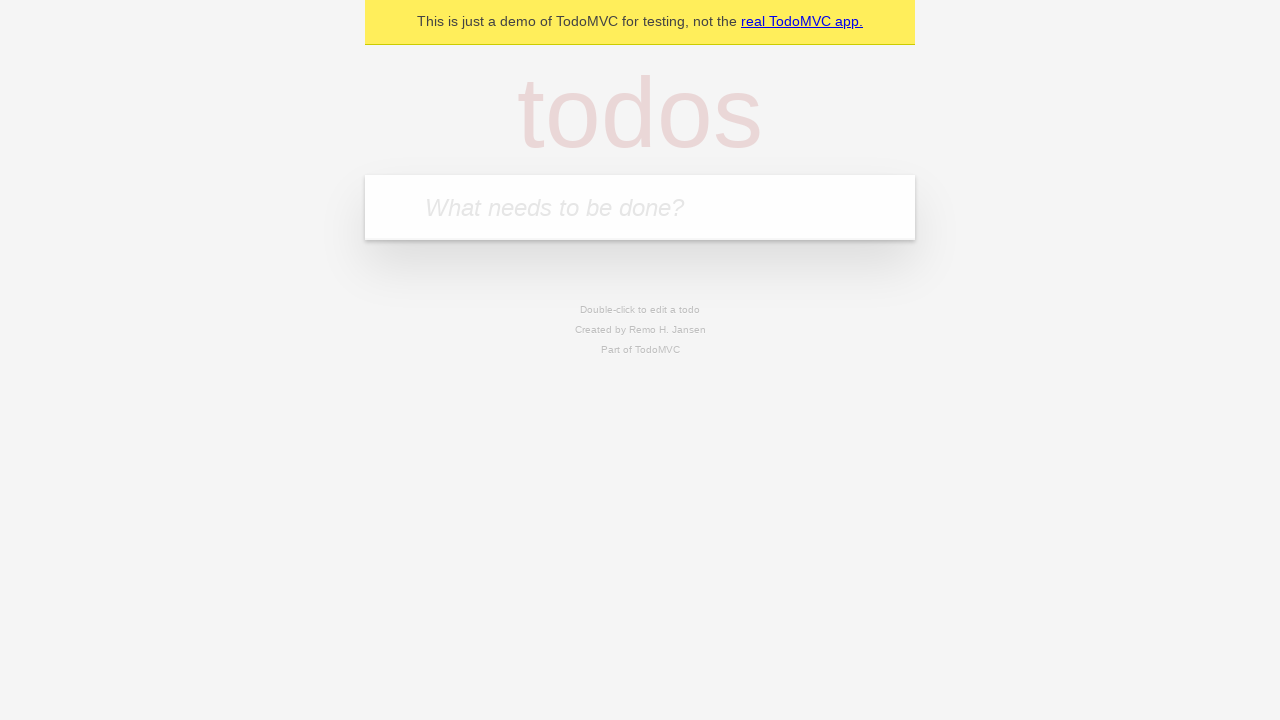

Filled input field with 'buy some cheese' on internal:attr=[placeholder="What needs to be done?"i]
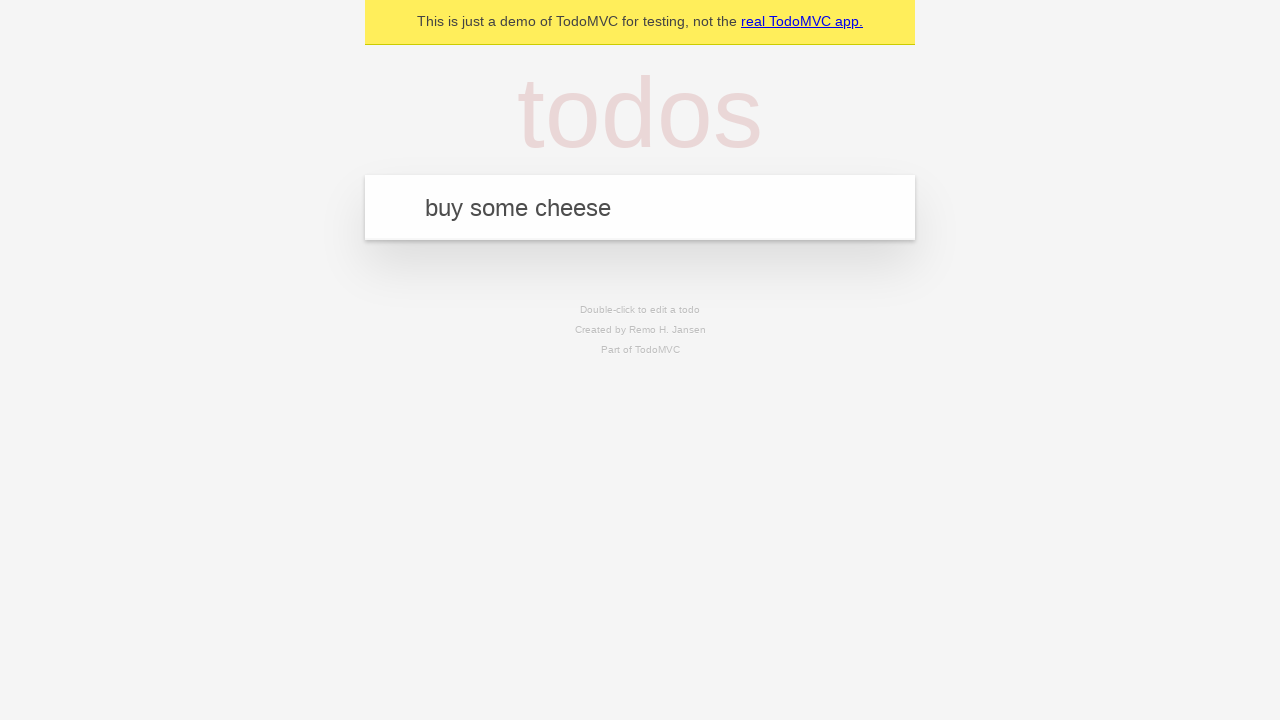

Pressed Enter to create first todo on internal:attr=[placeholder="What needs to be done?"i]
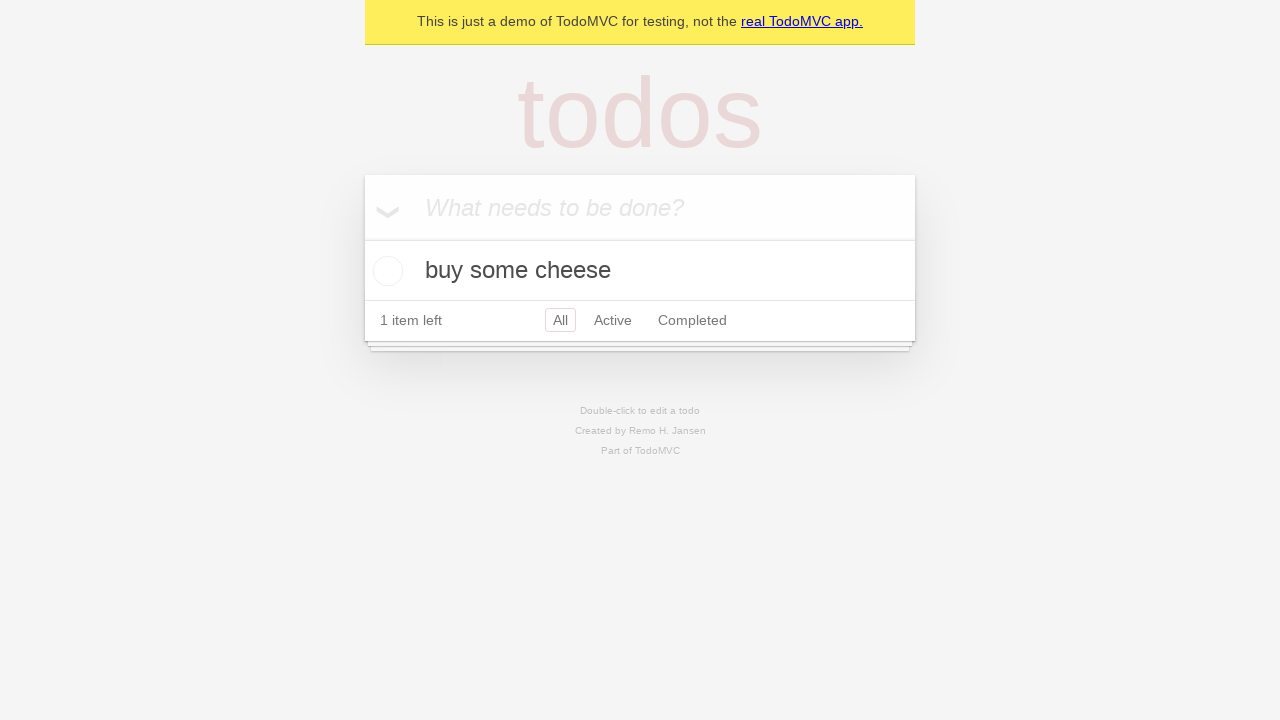

Filled input field with 'feed the cat' on internal:attr=[placeholder="What needs to be done?"i]
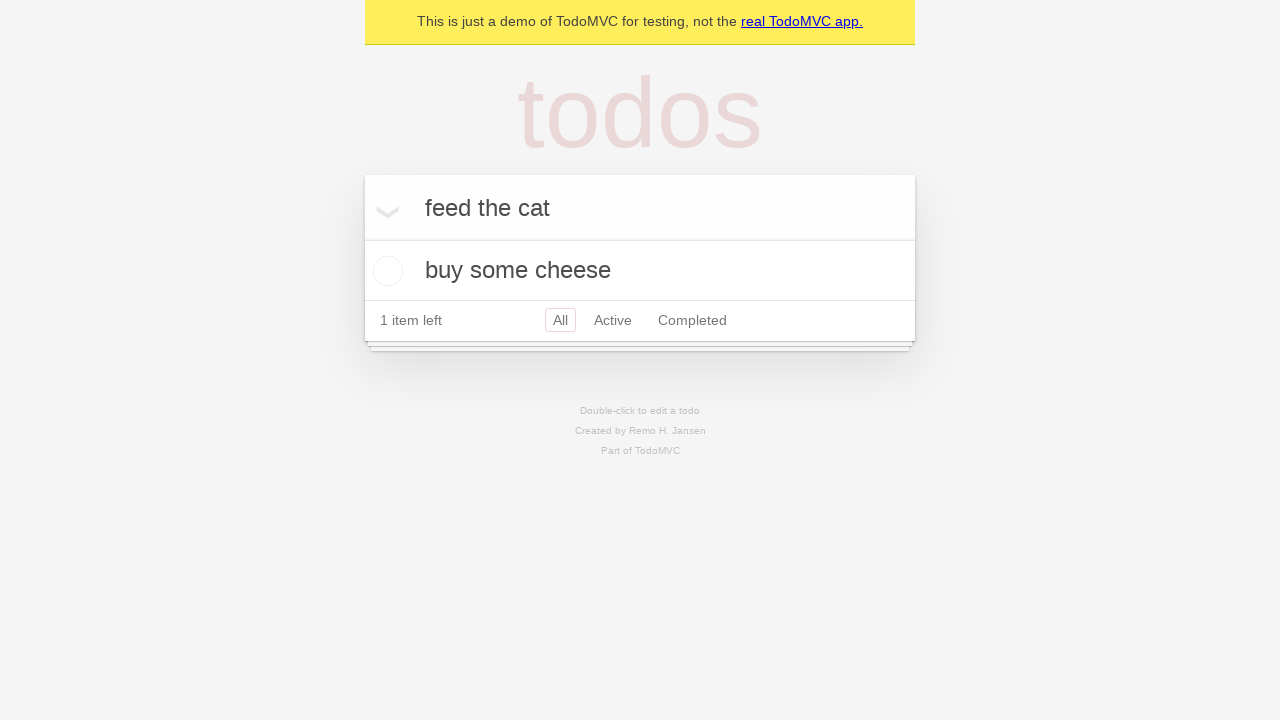

Pressed Enter to create second todo on internal:attr=[placeholder="What needs to be done?"i]
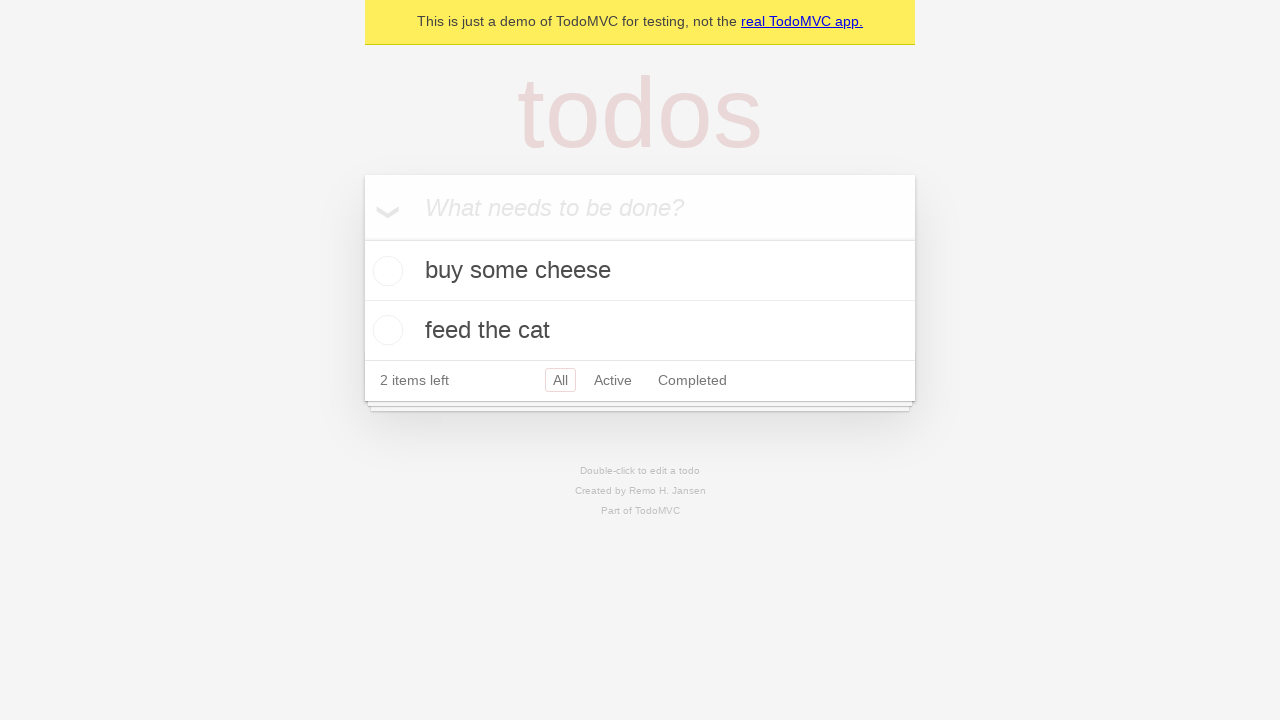

Filled input field with 'book a doctors appointment' on internal:attr=[placeholder="What needs to be done?"i]
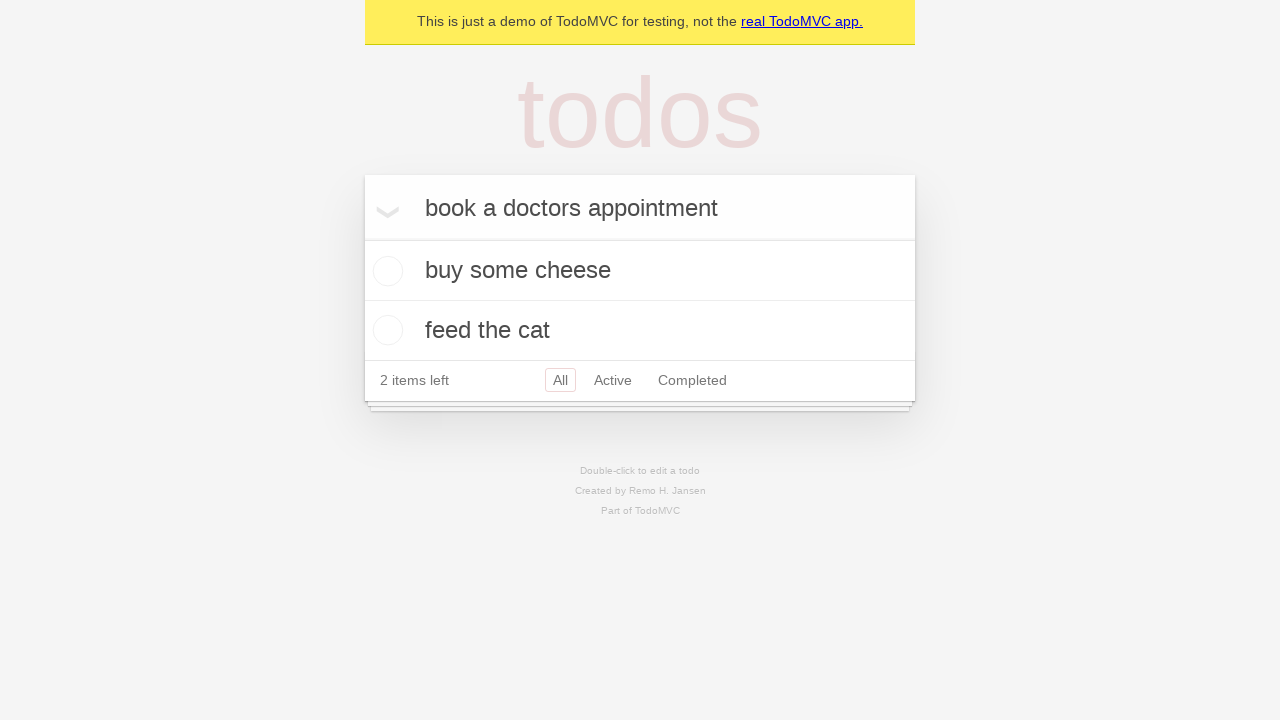

Pressed Enter to create third todo on internal:attr=[placeholder="What needs to be done?"i]
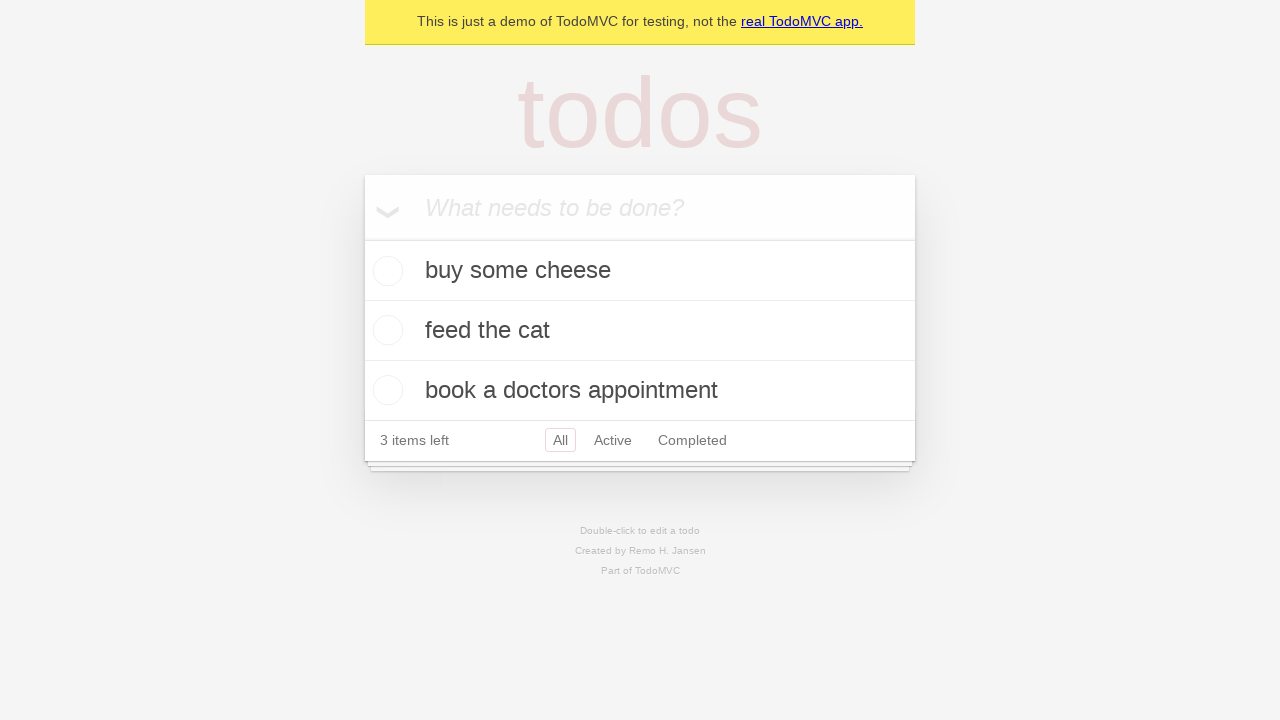

Double-clicked second todo to enter edit mode at (640, 331) on internal:testid=[data-testid="todo-item"s] >> nth=1
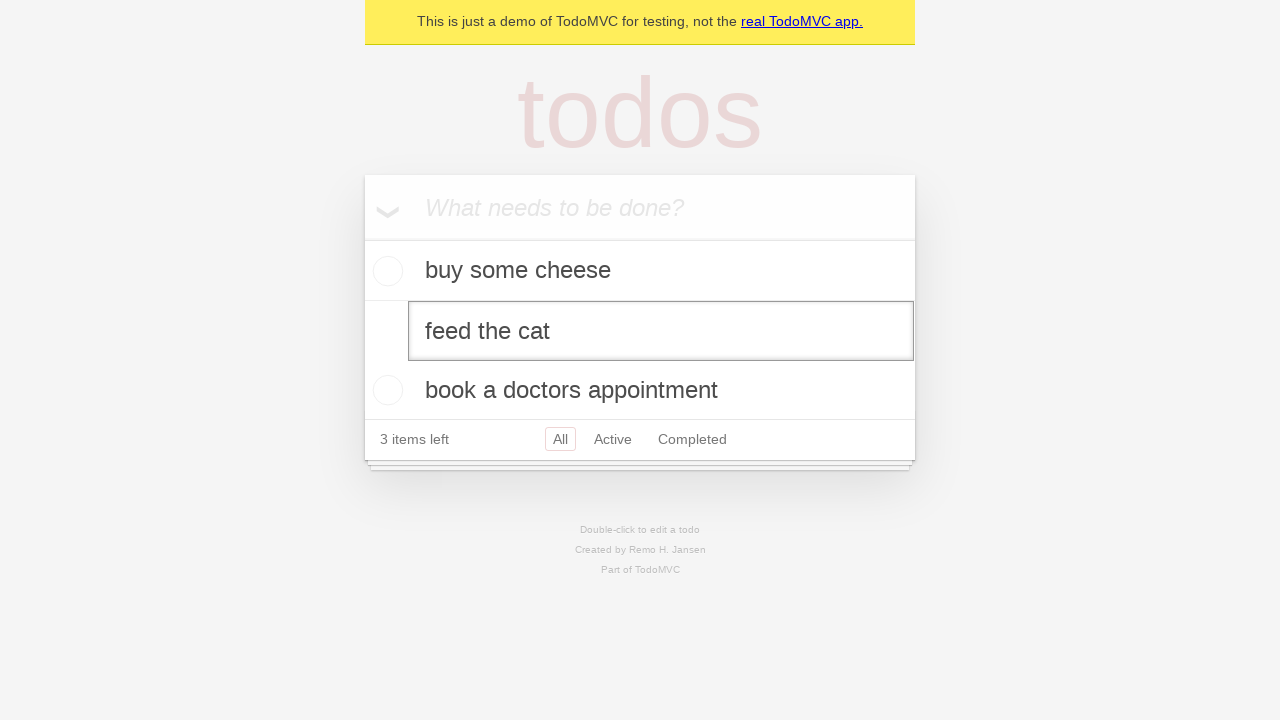

Filled edit field with 'buy some sausages' on internal:testid=[data-testid="todo-item"s] >> nth=1 >> internal:role=textbox[nam
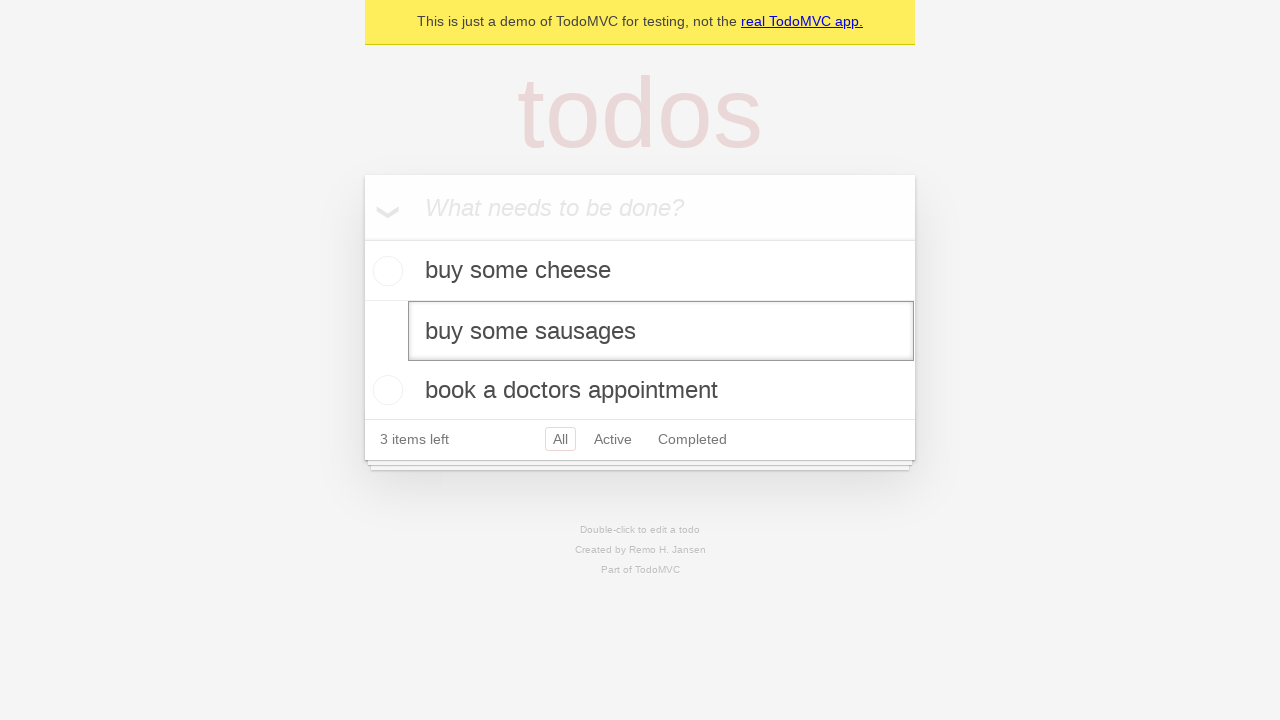

Pressed Escape to cancel editing and restore original text on internal:testid=[data-testid="todo-item"s] >> nth=1 >> internal:role=textbox[nam
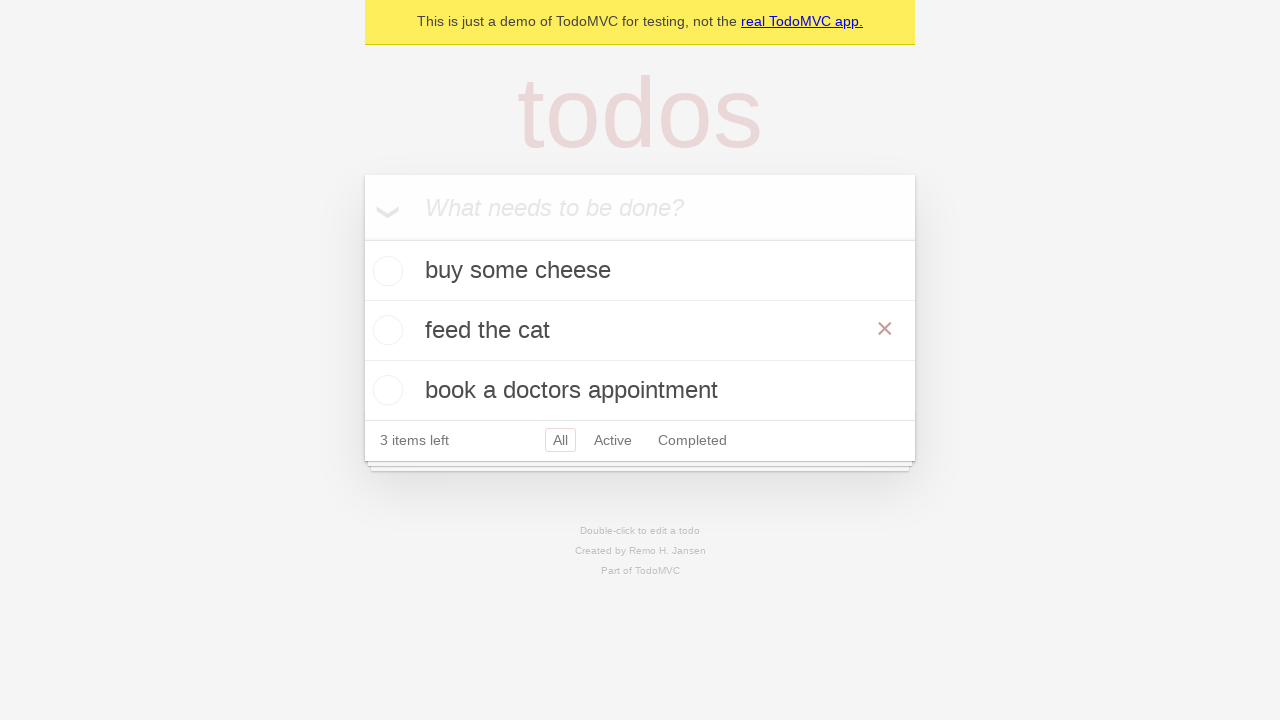

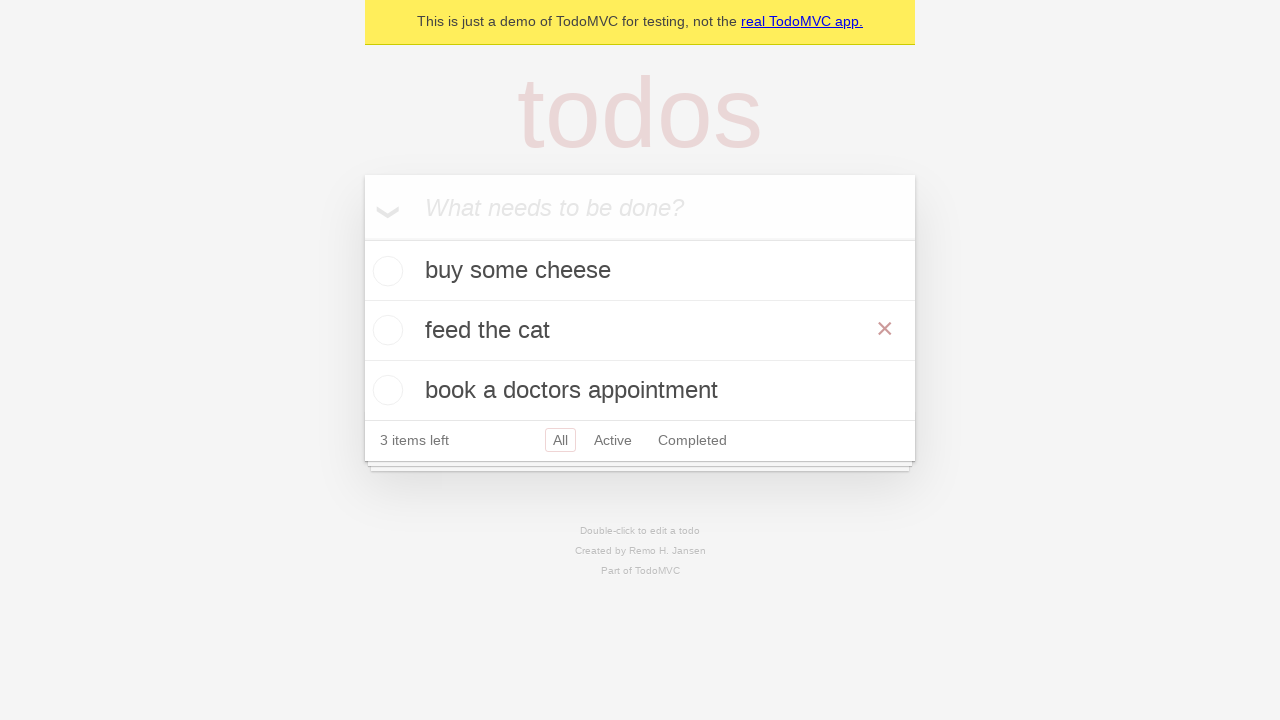